Tests alert handling by clicking a button that triggers an alert and then accepting it

Starting URL: https://formy-project.herokuapp.com/switch-window

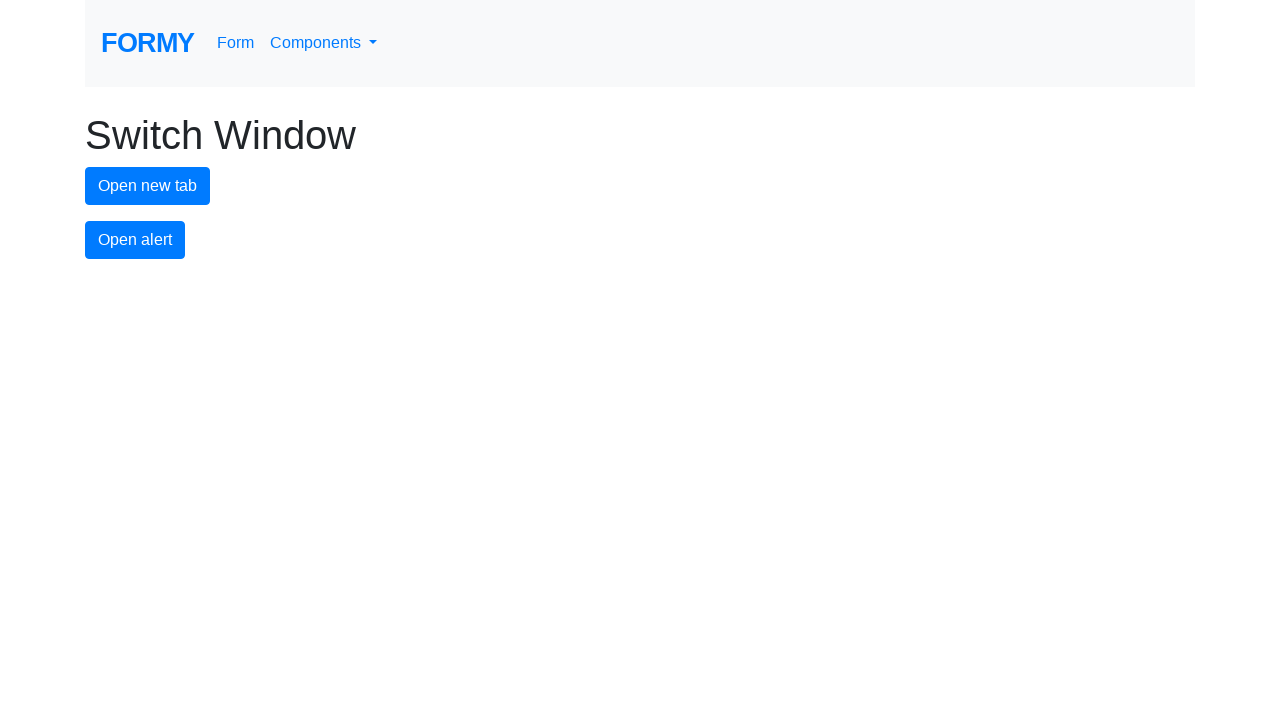

Clicked alert button to trigger alert dialog at (135, 240) on #alert-button
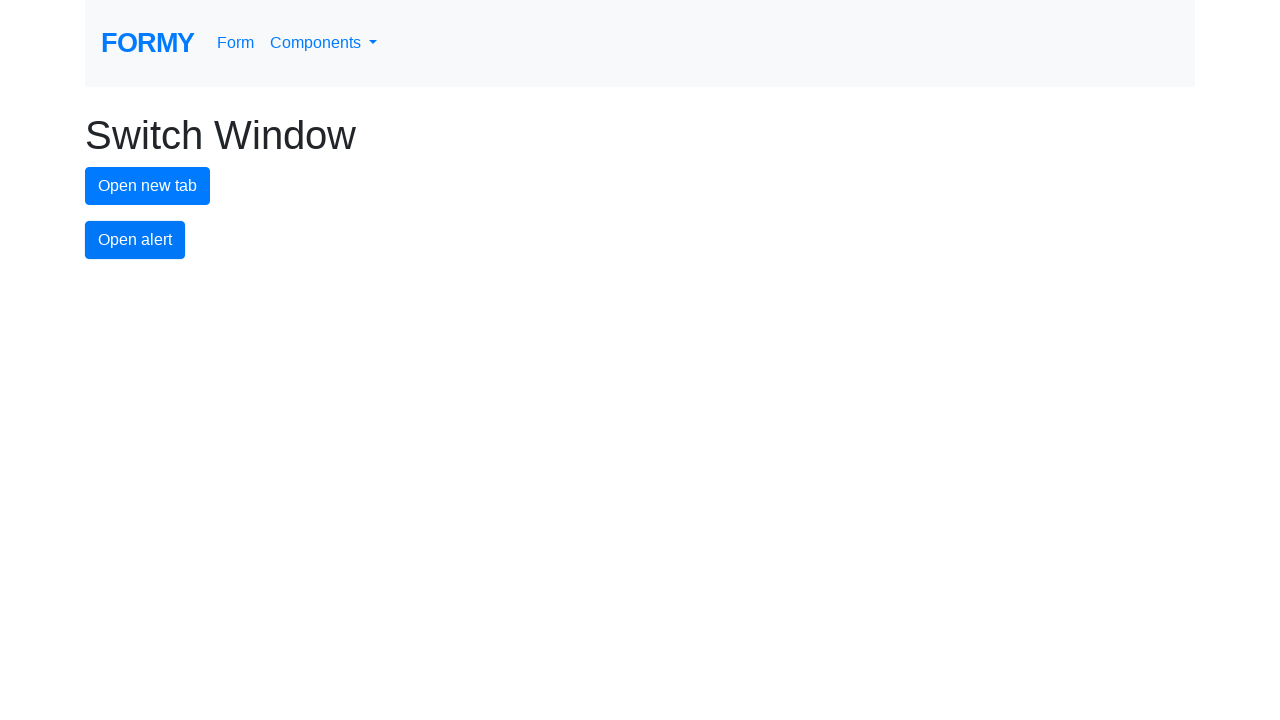

Set up dialog handler to accept alert
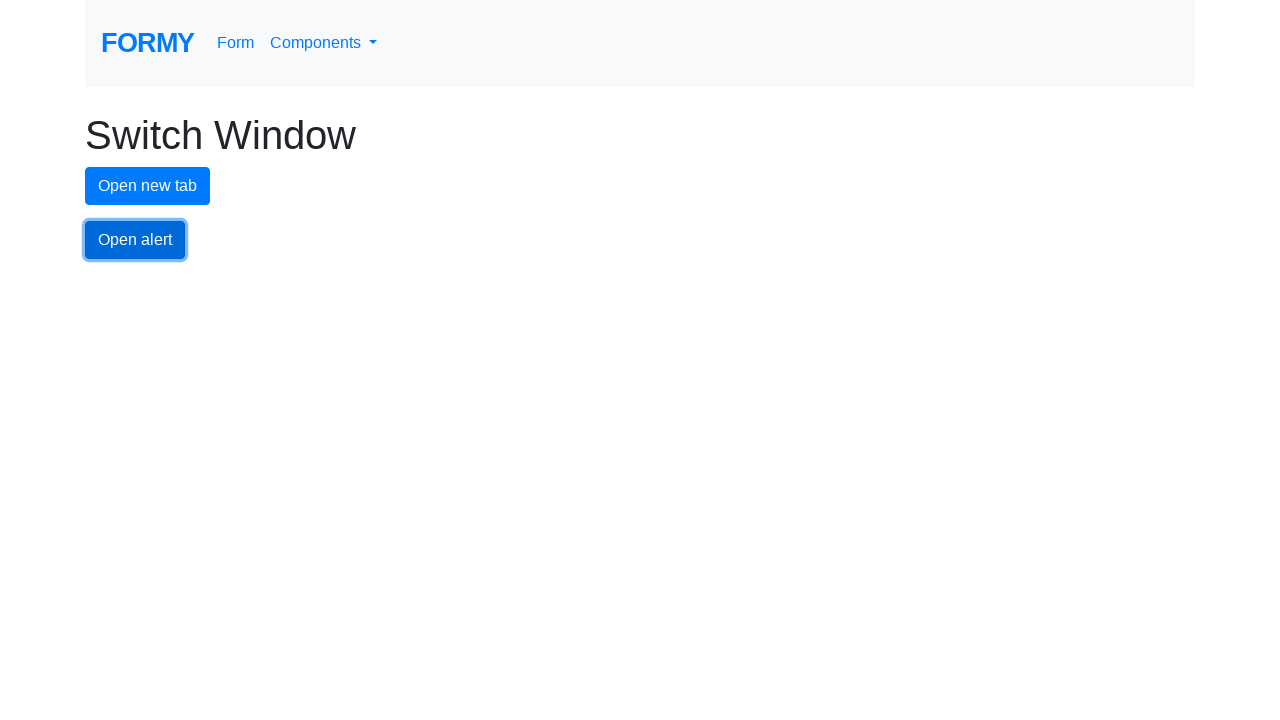

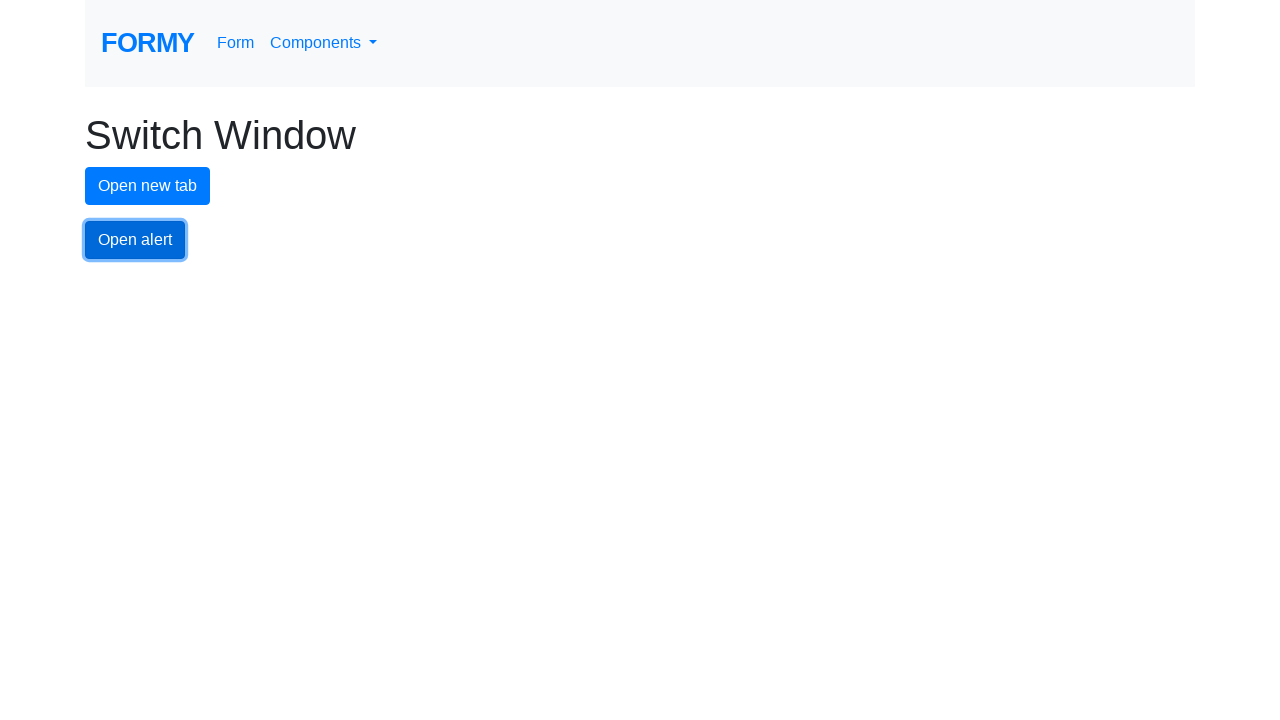